Tests numeric input field functionality including setting values, using arrow keys to increment/decrement, entering negative numbers, and clearing the field

Starting URL: https://the-internet.herokuapp.com/inputs

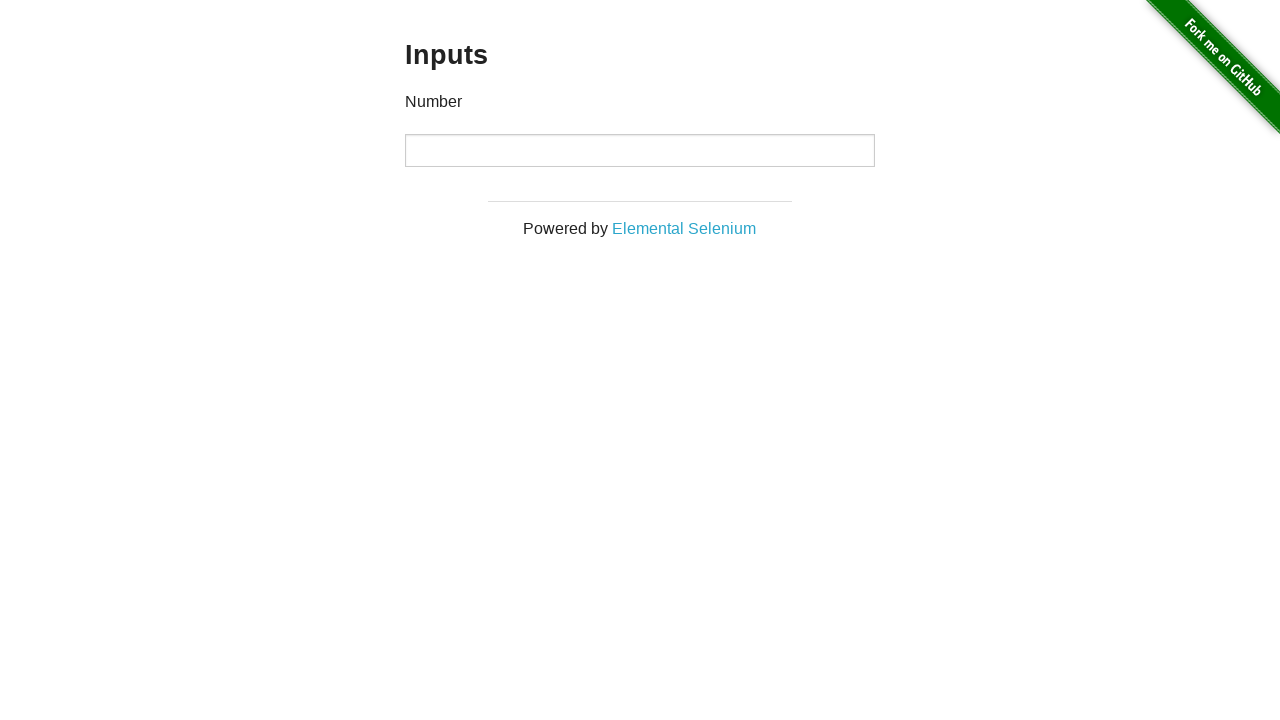

Navigated to numeric input field test page
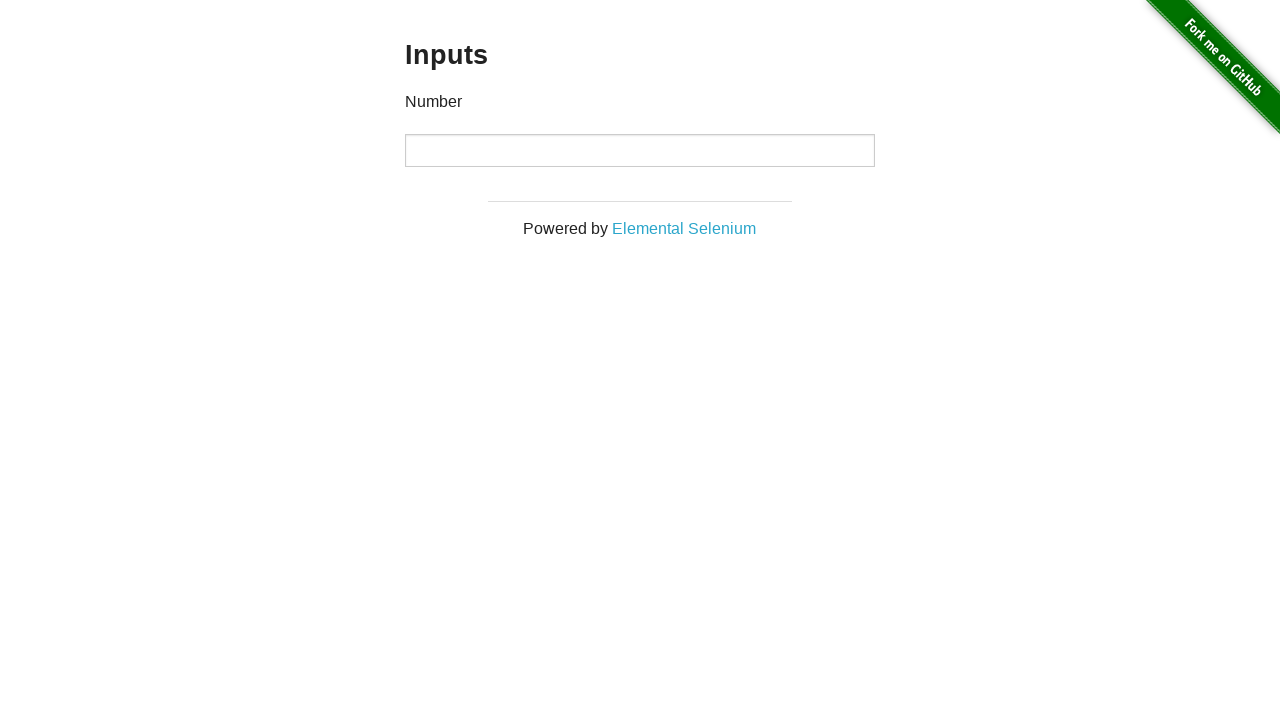

Located numeric input field
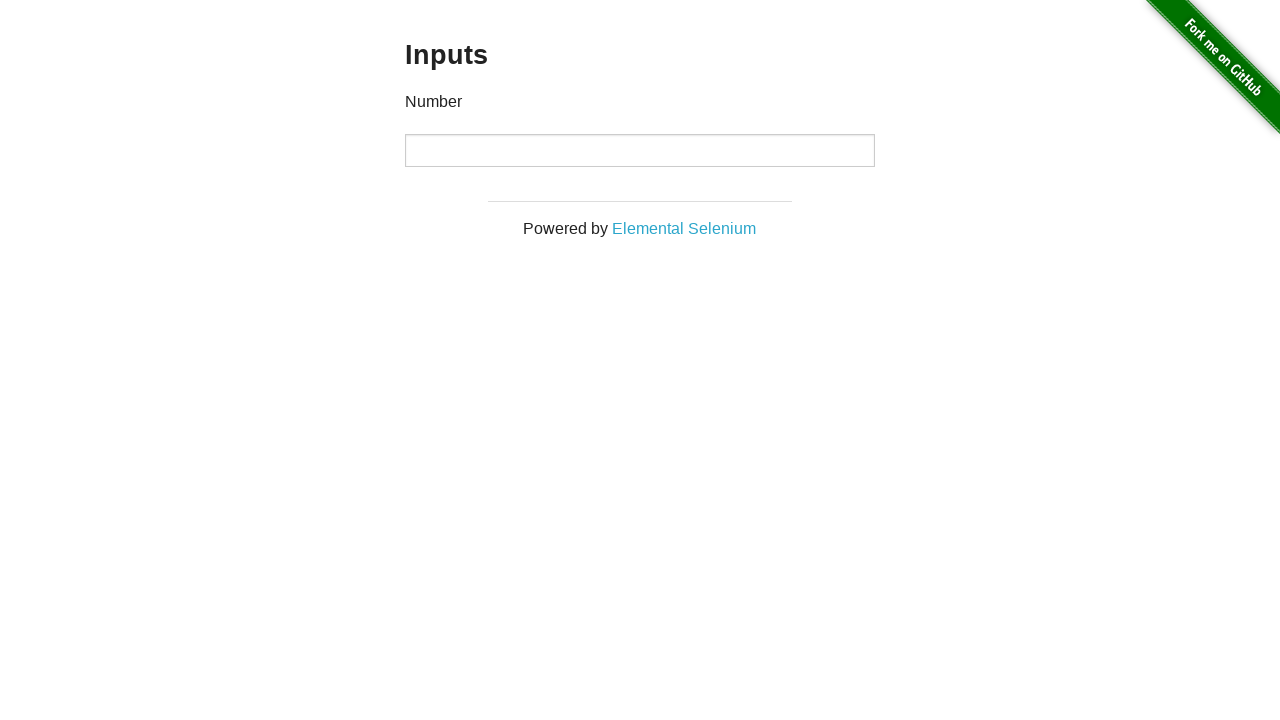

Set numeric input field value to 123 on input[type="number"]
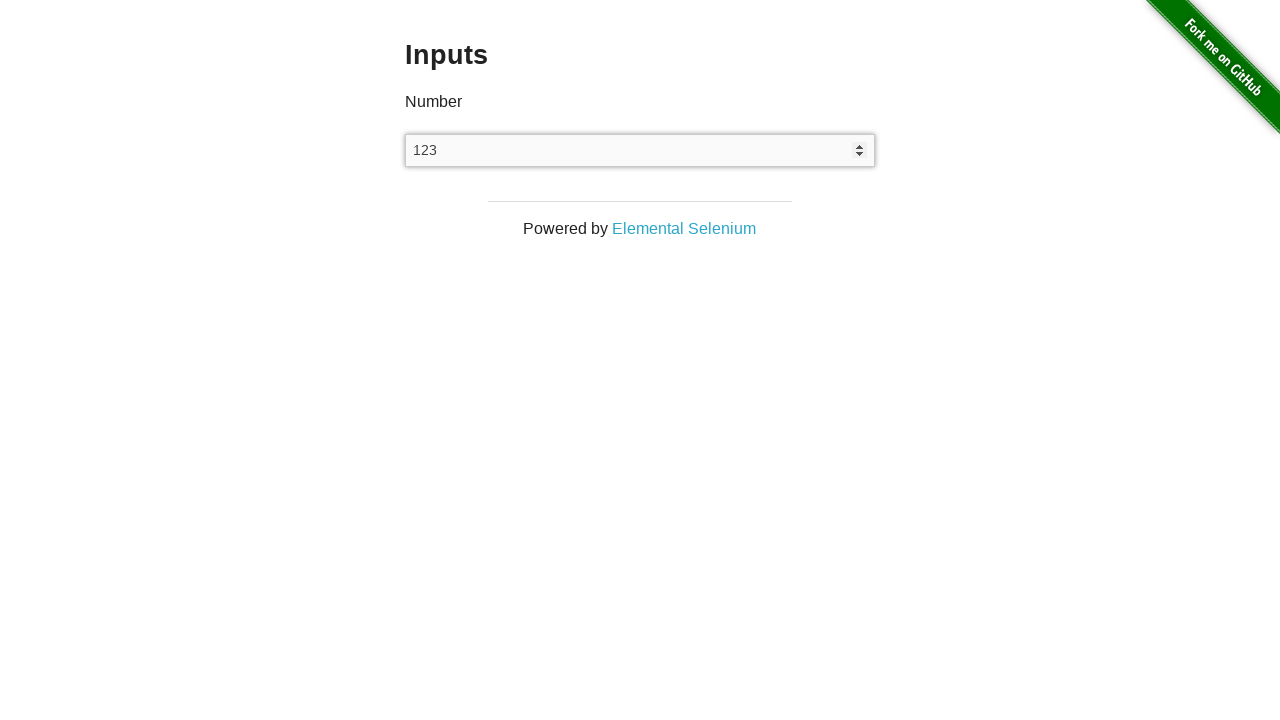

Pressed ArrowUp to increment value to 124 on input[type="number"]
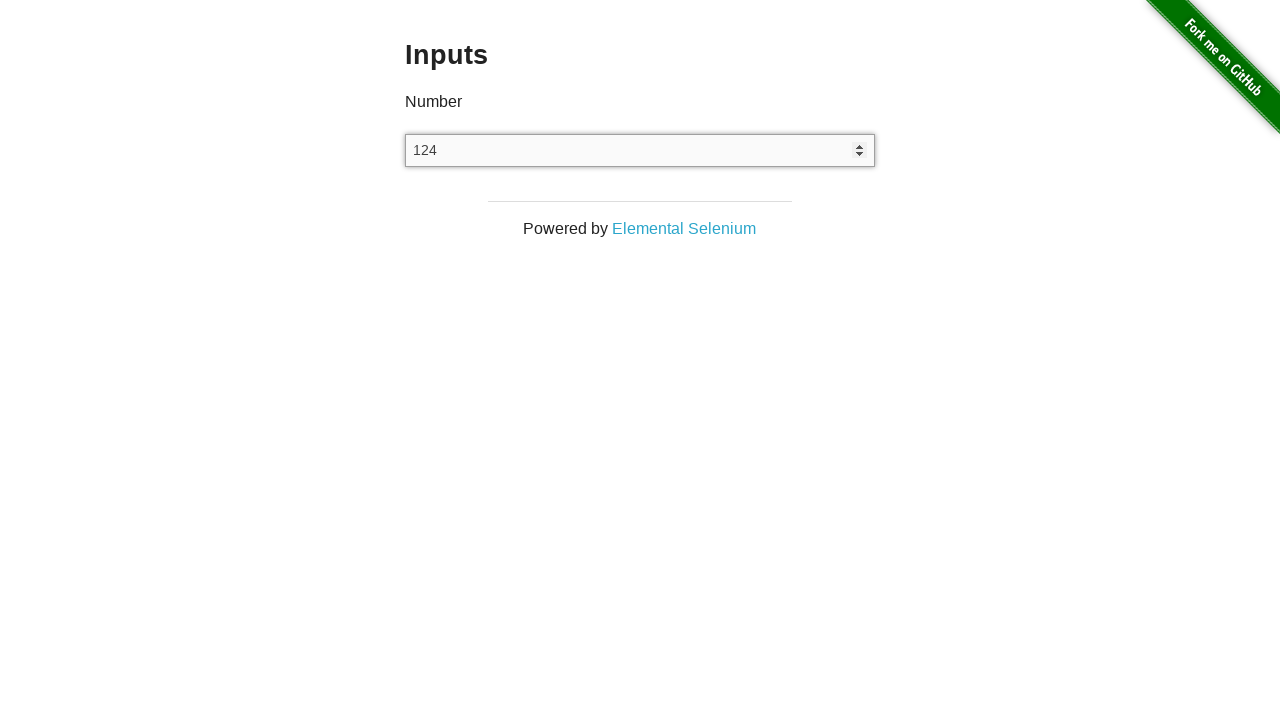

Pressed ArrowDown to decrement value back to 123 on input[type="number"]
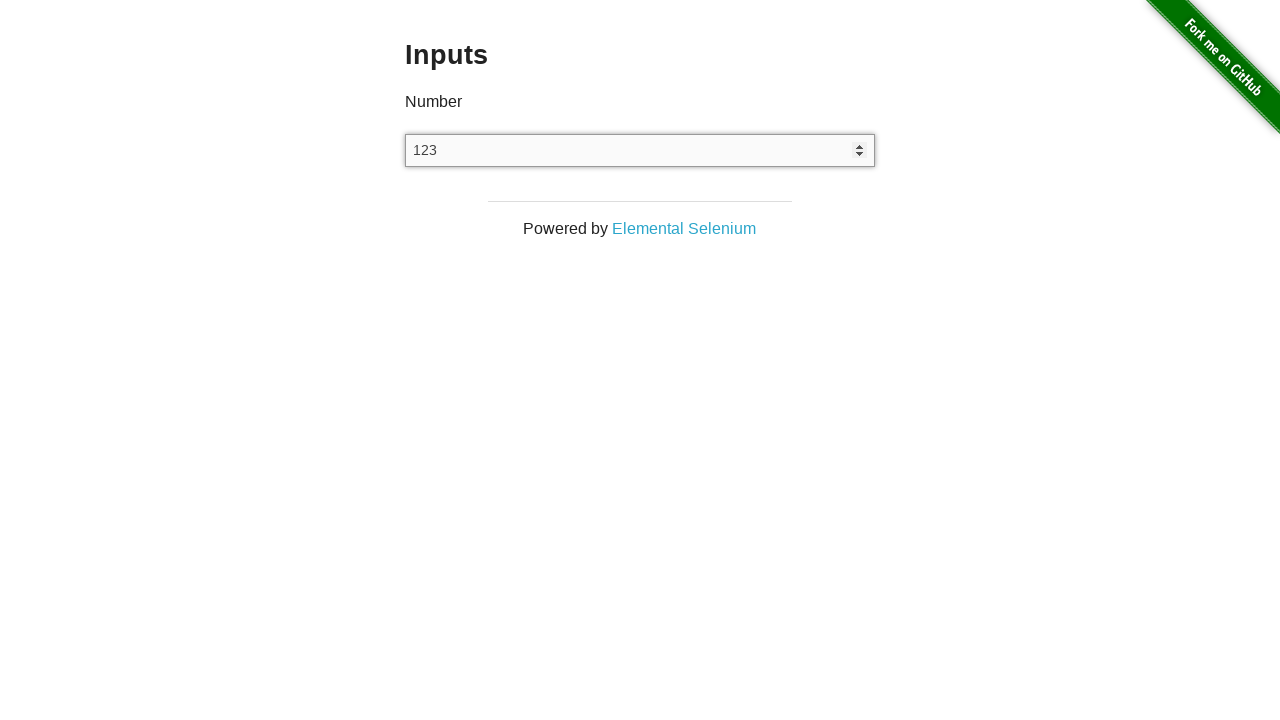

Set numeric input field value to -10 (negative number) on input[type="number"]
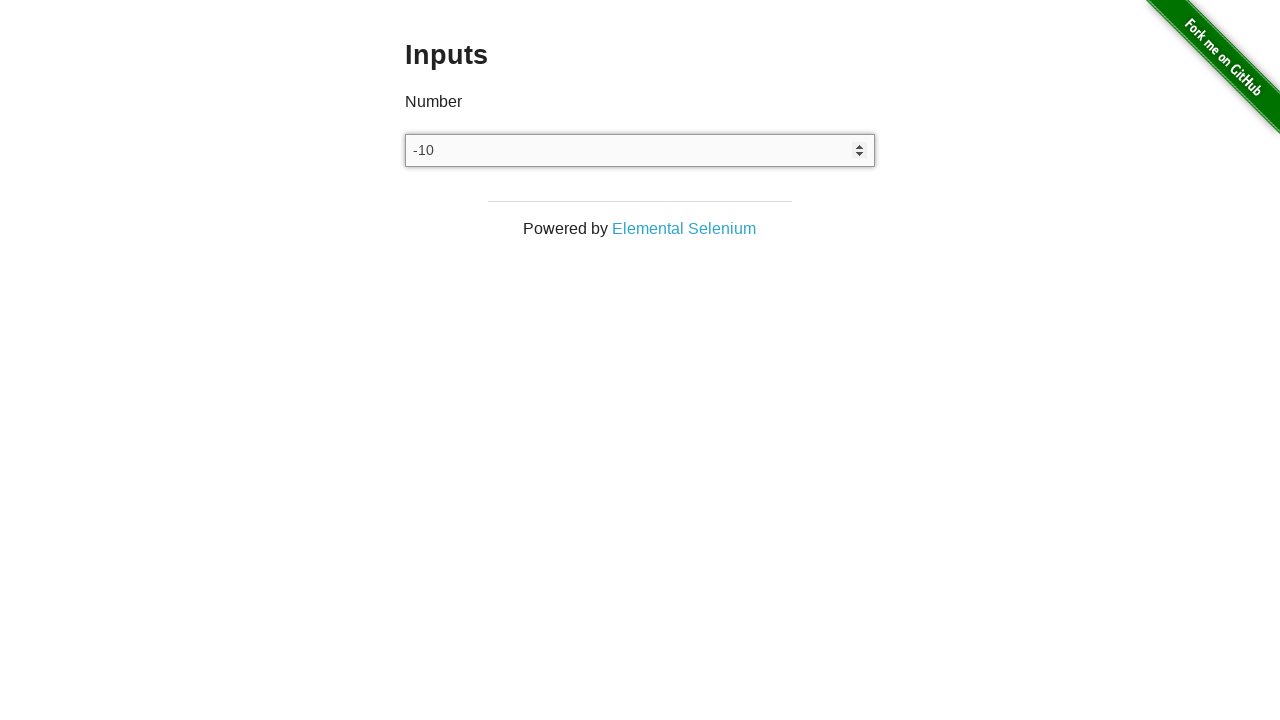

Cleared numeric input field on input[type="number"]
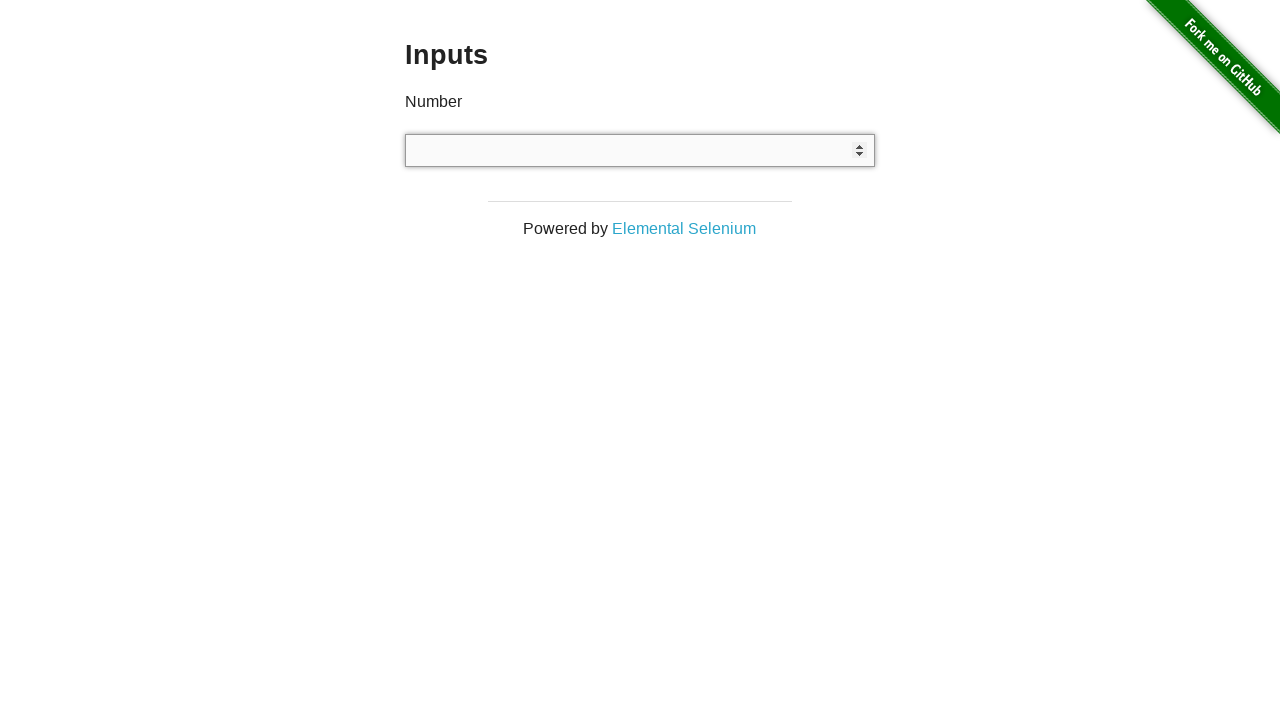

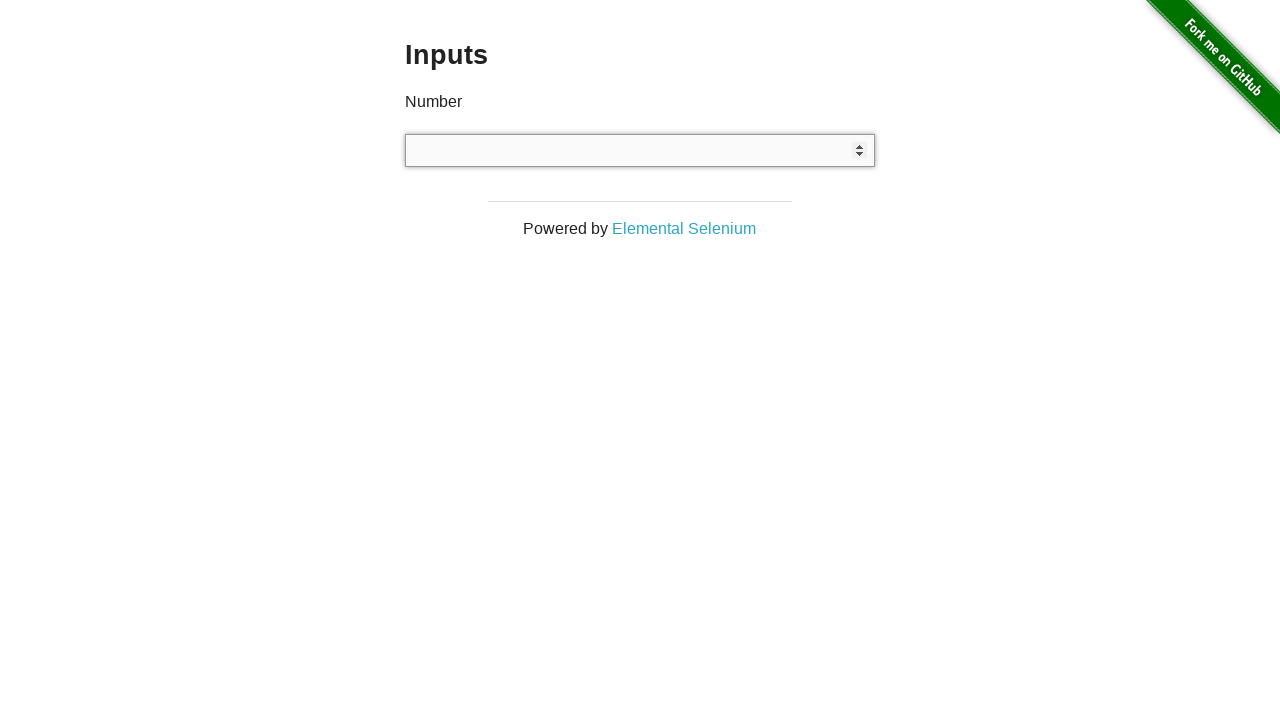